Tests that a warning message appears when entering only one character in the search field, indicating that at least 2 characters are required.

Starting URL: https://expz.menu/7a1e0cf8-96e0-4fdf-93df-49db5ad755d0/menu?menuId=1408

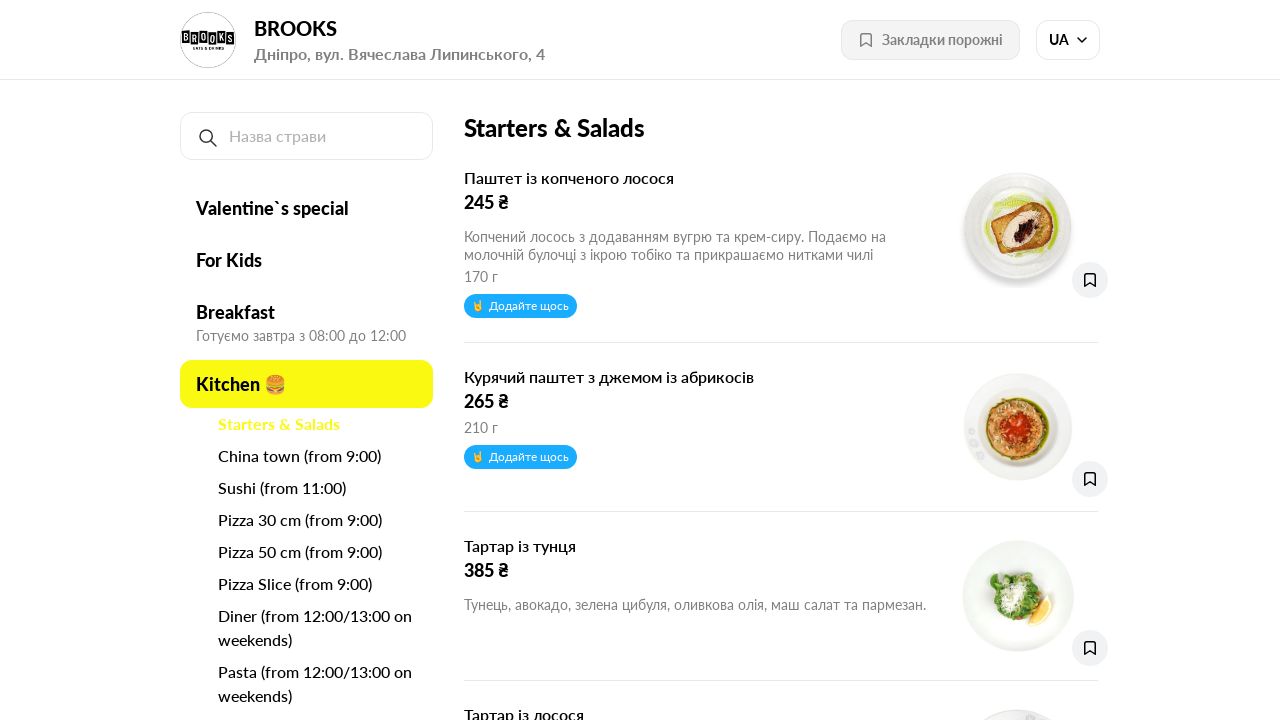

Located search icon element
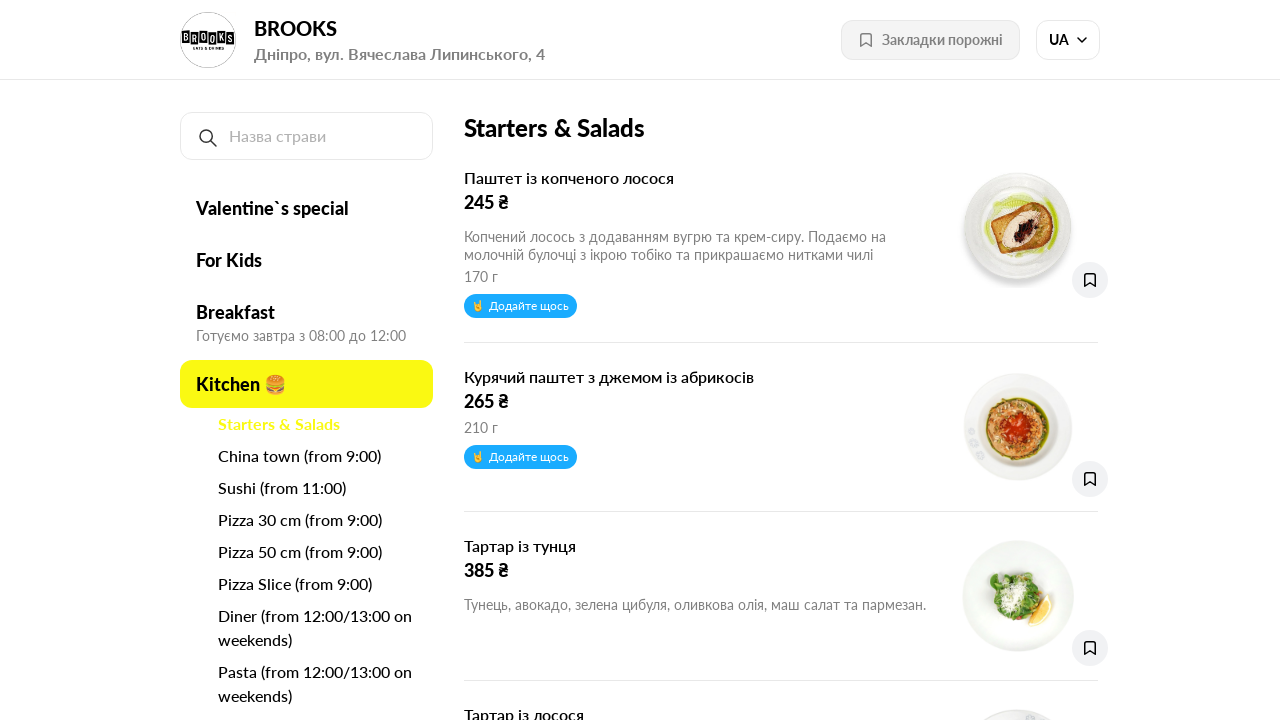

Located search warning element
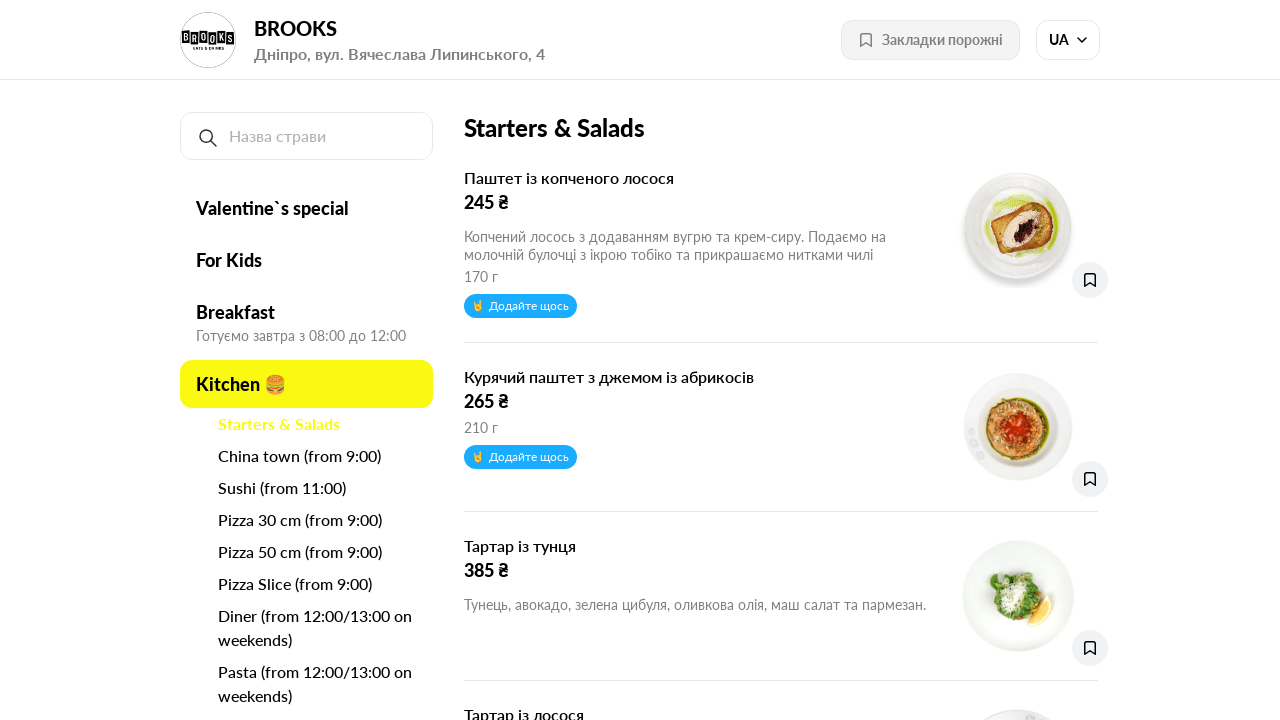

Verified search warning is initially hidden
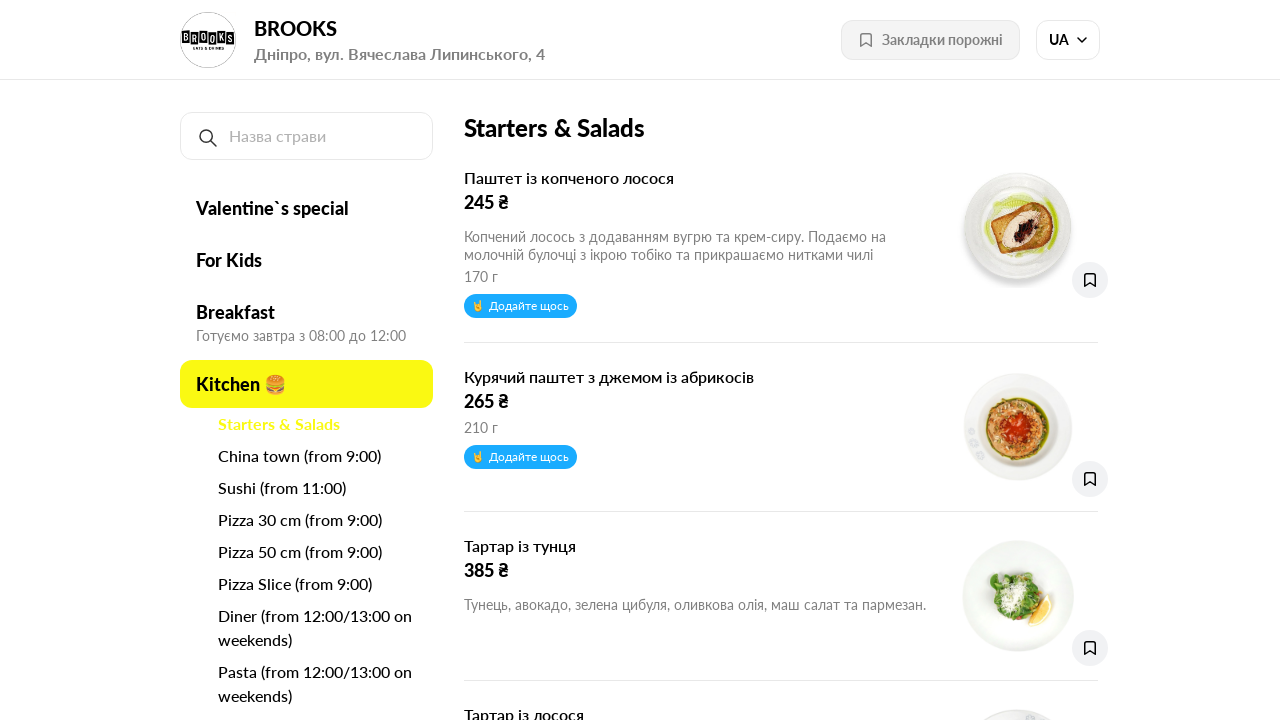

Clicked search icon at (208, 138) on label >> internal:role=img
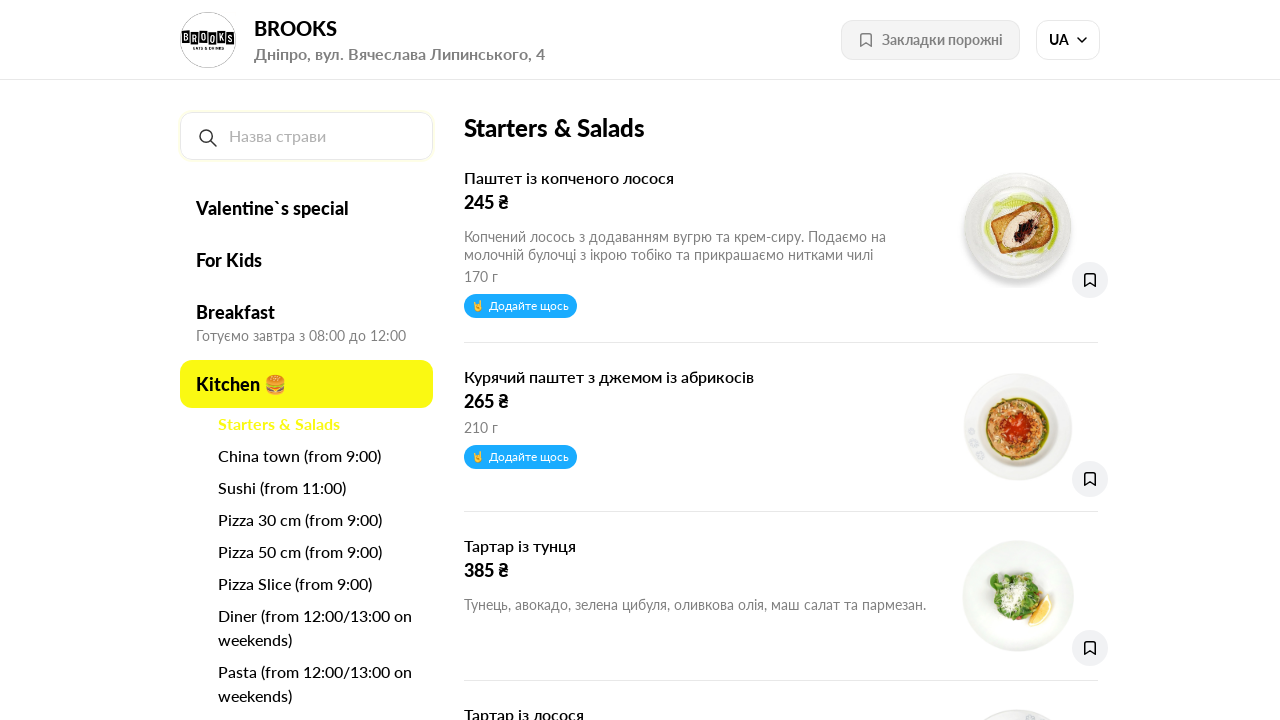

Entered single character 'T' in search field on label >> internal:role=img
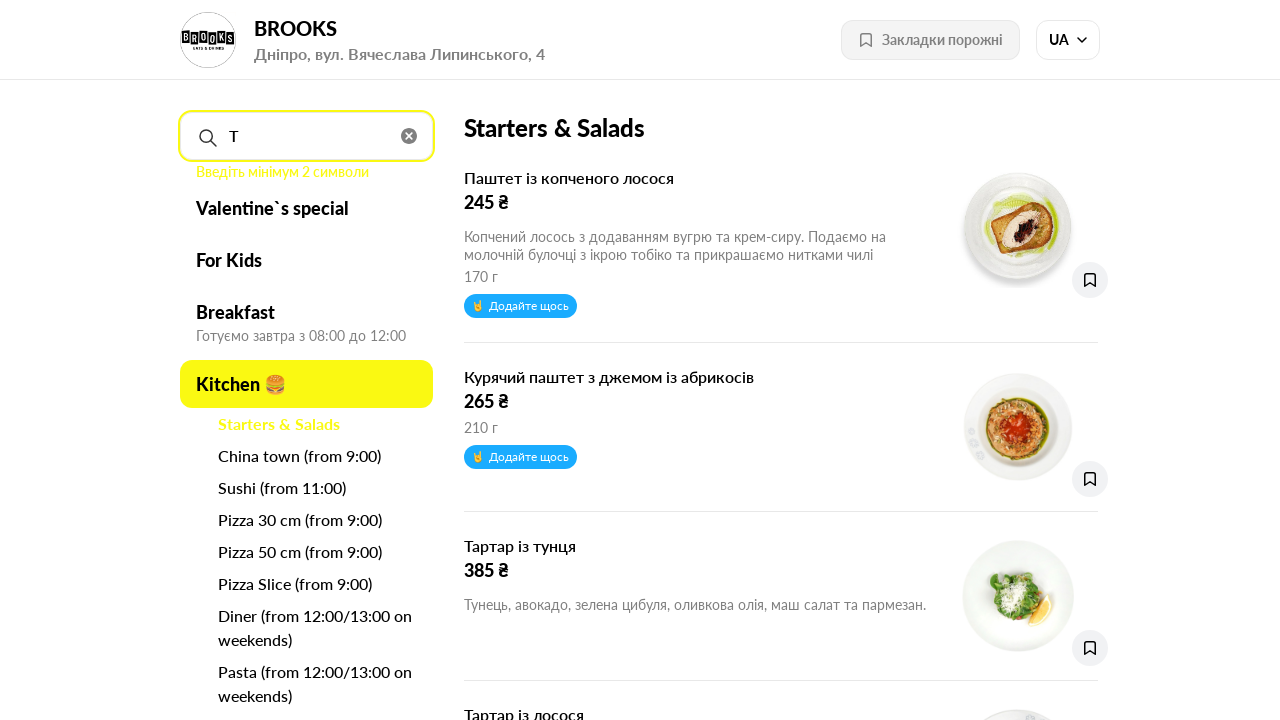

Search warning appeared indicating at least 2 characters are required
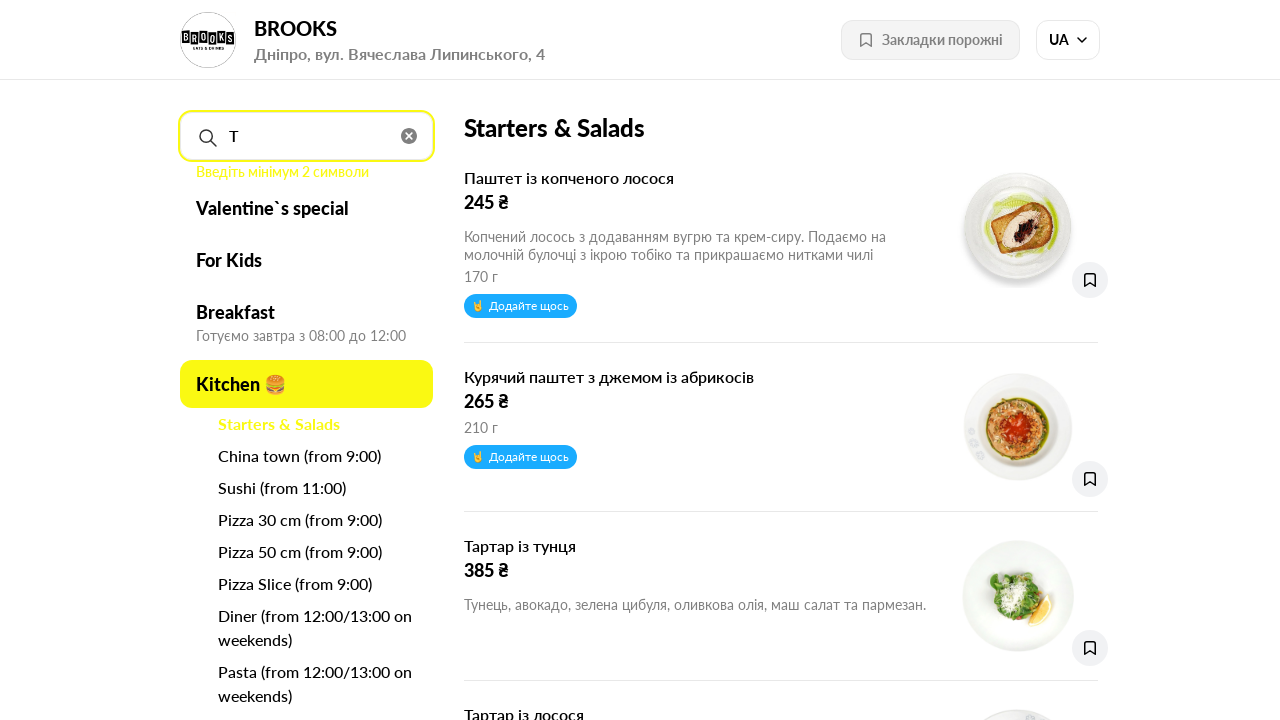

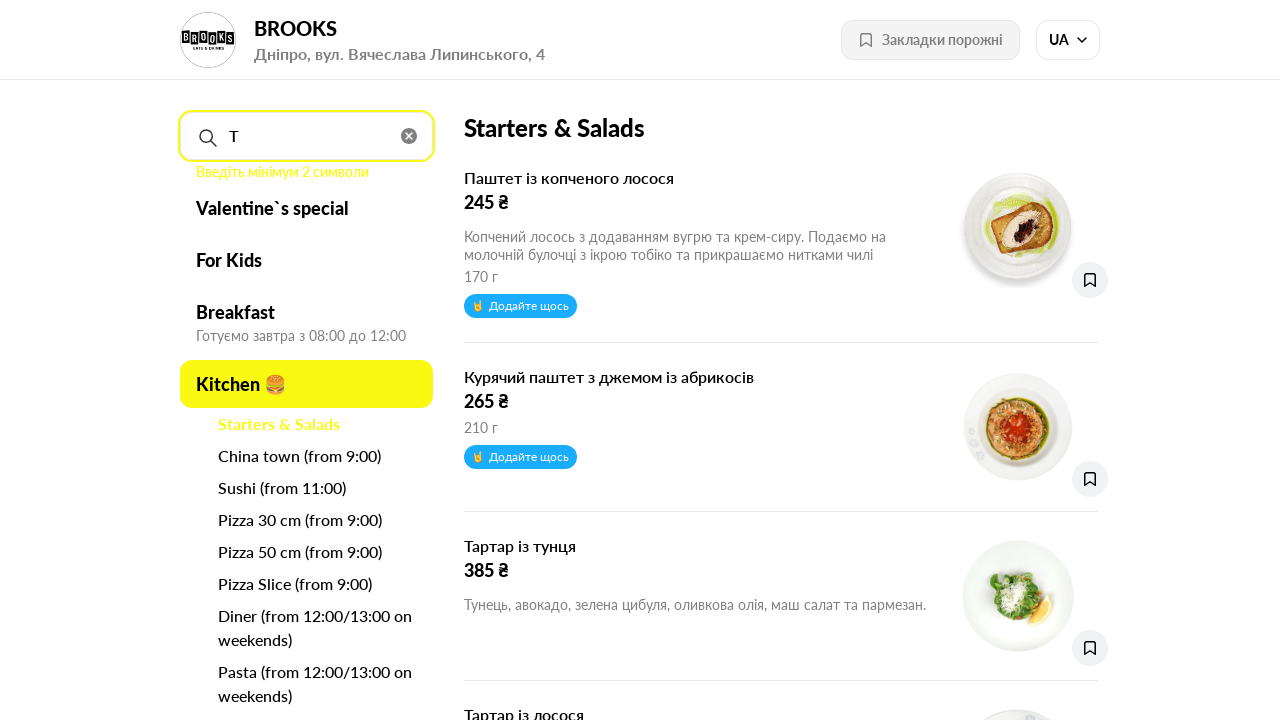